Navigates to an online checkers game and maximizes the browser window to prepare for gameplay

Starting URL: https://www.gamesforthebrain.com/game/checkers/

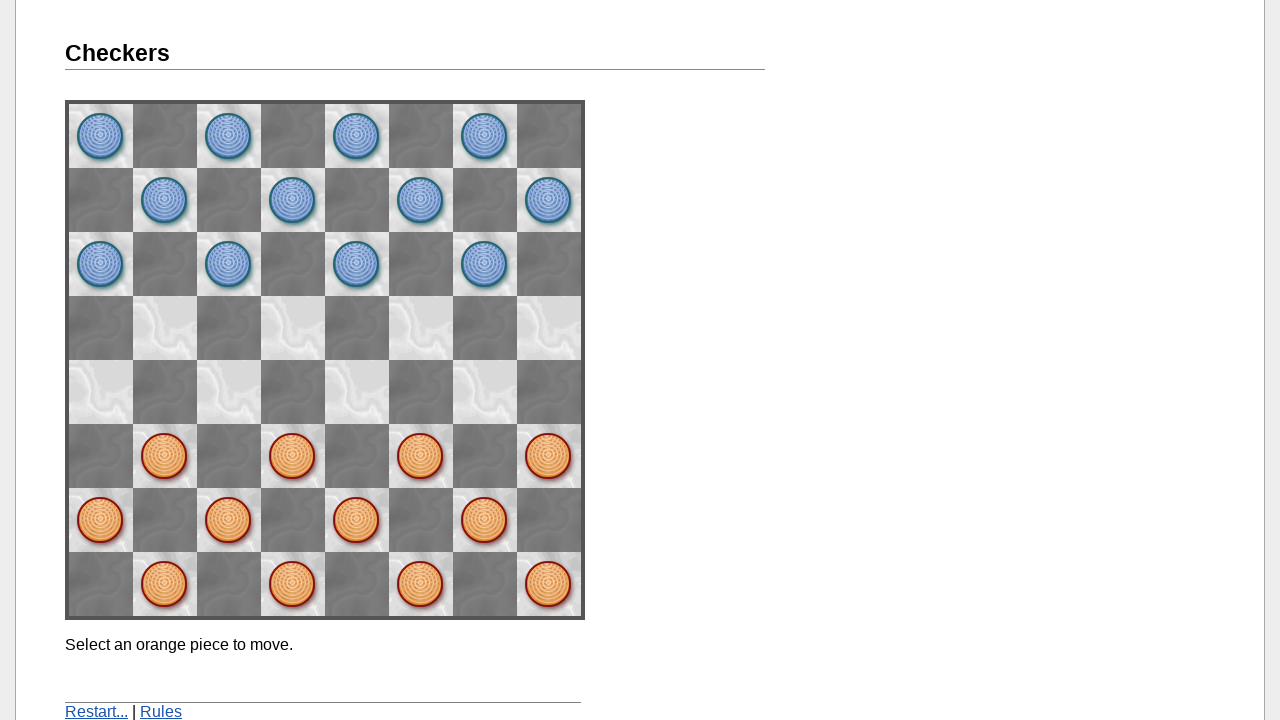

Navigated to online checkers game
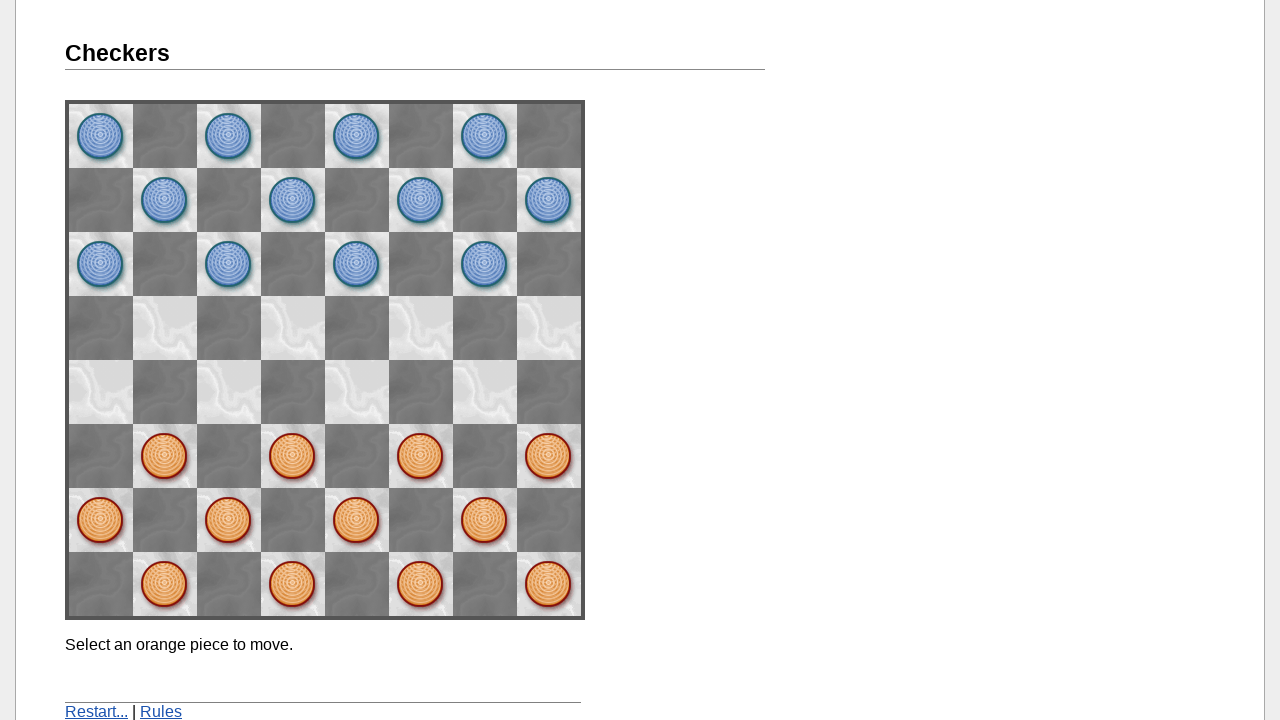

Maximized browser window to 1920x1080
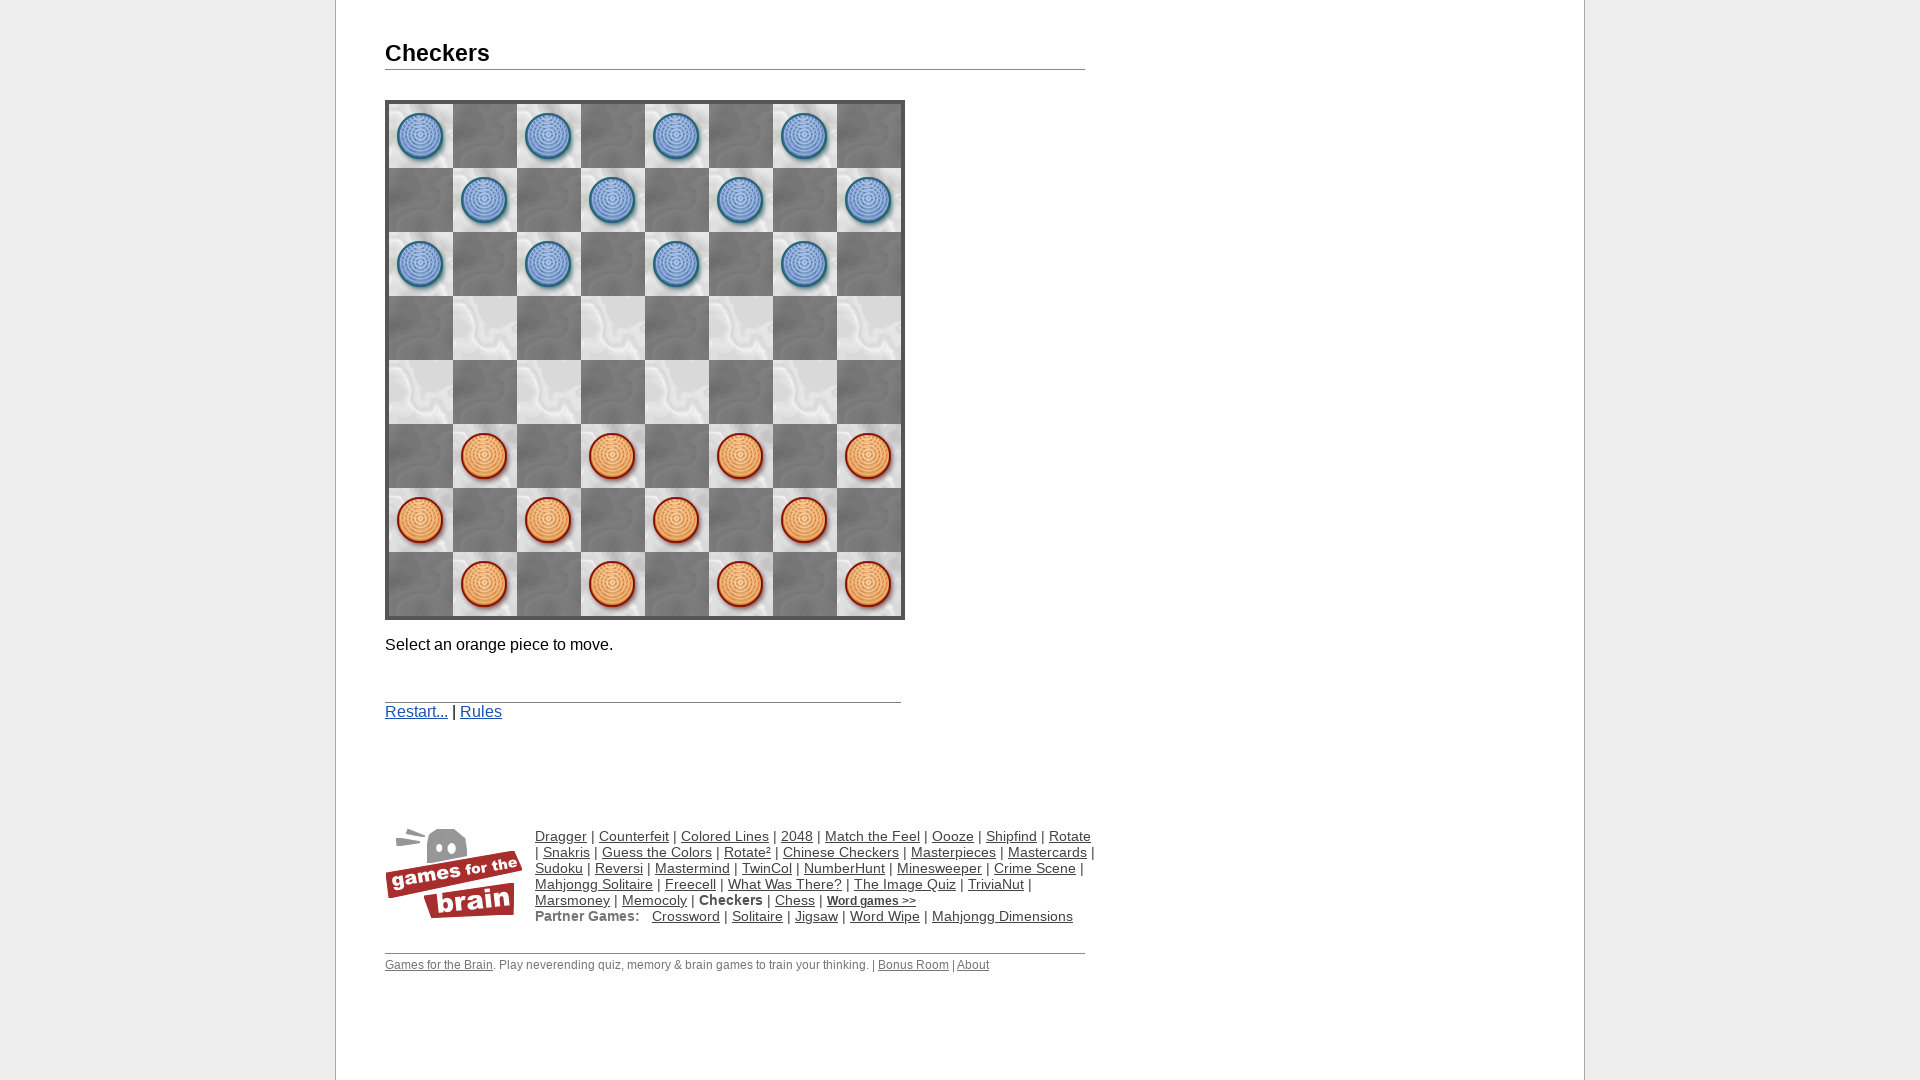

Waited for game to fully load (networkidle)
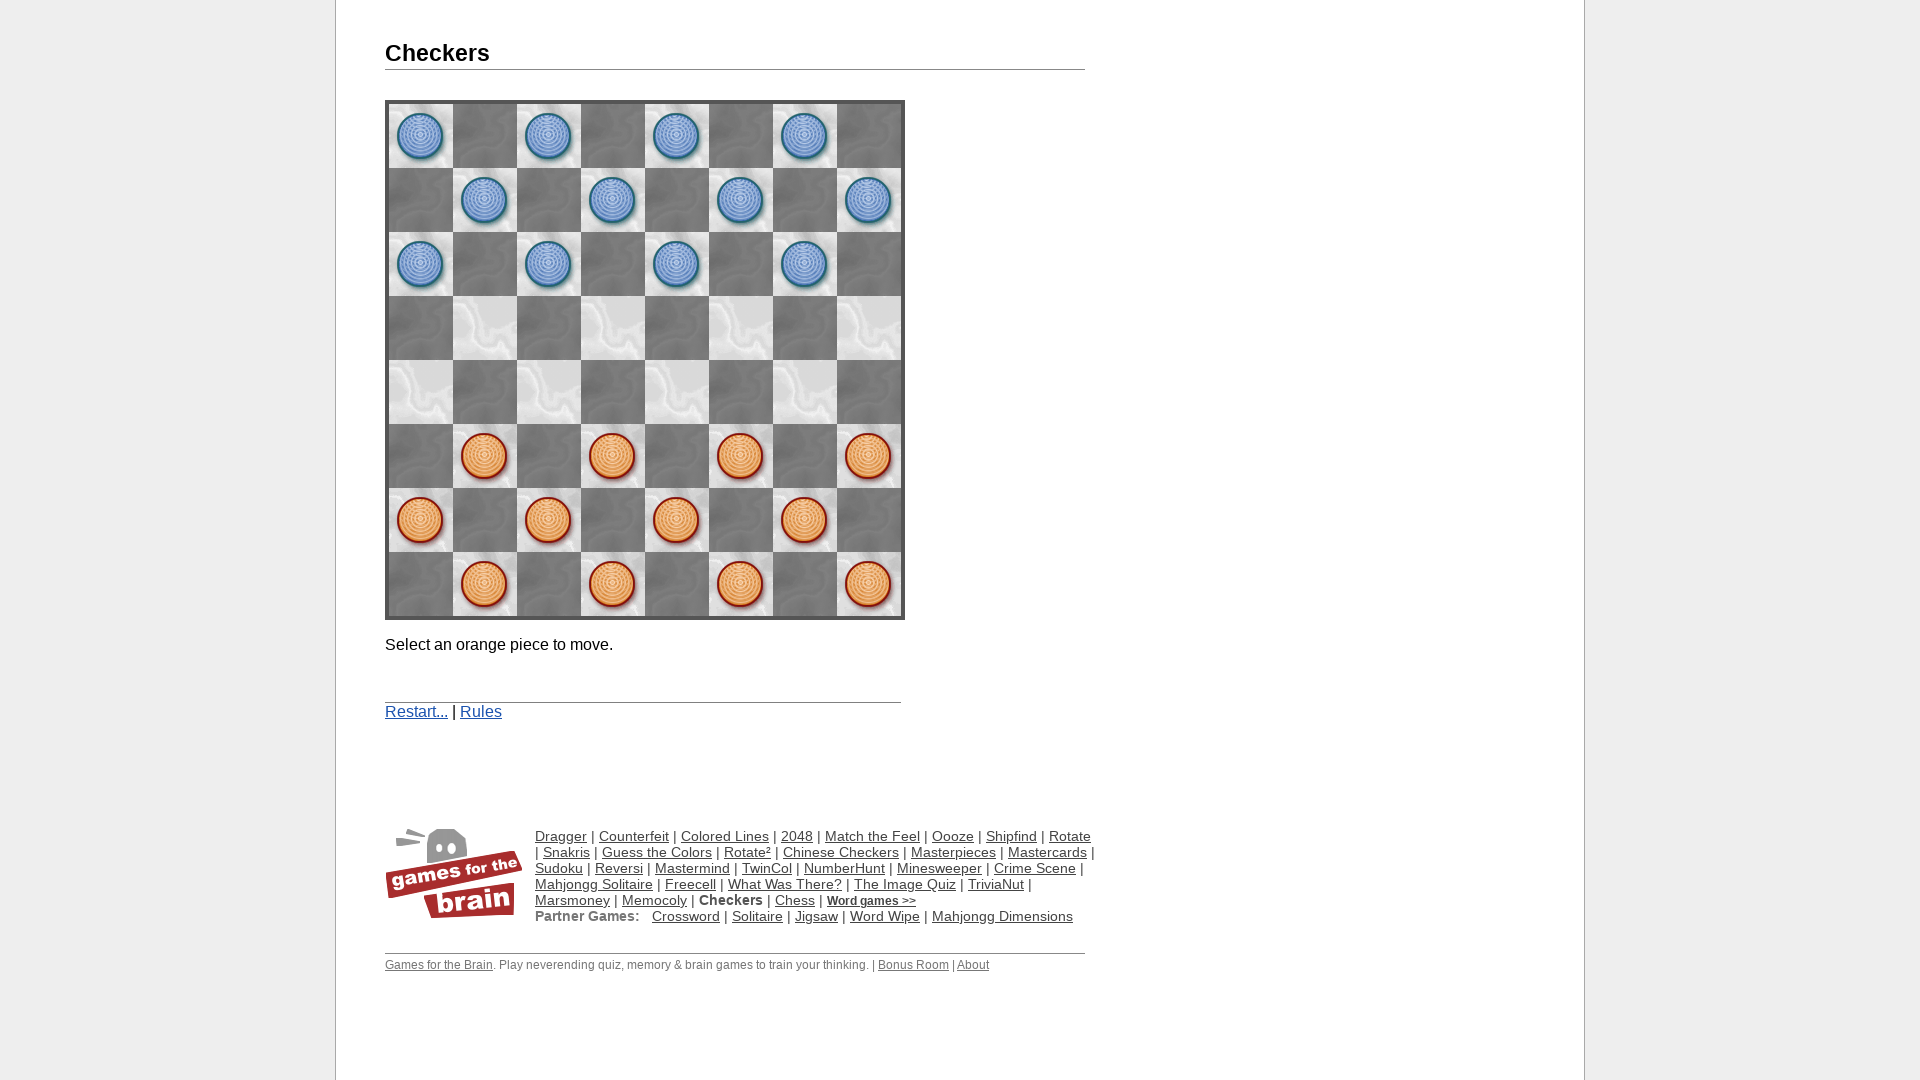

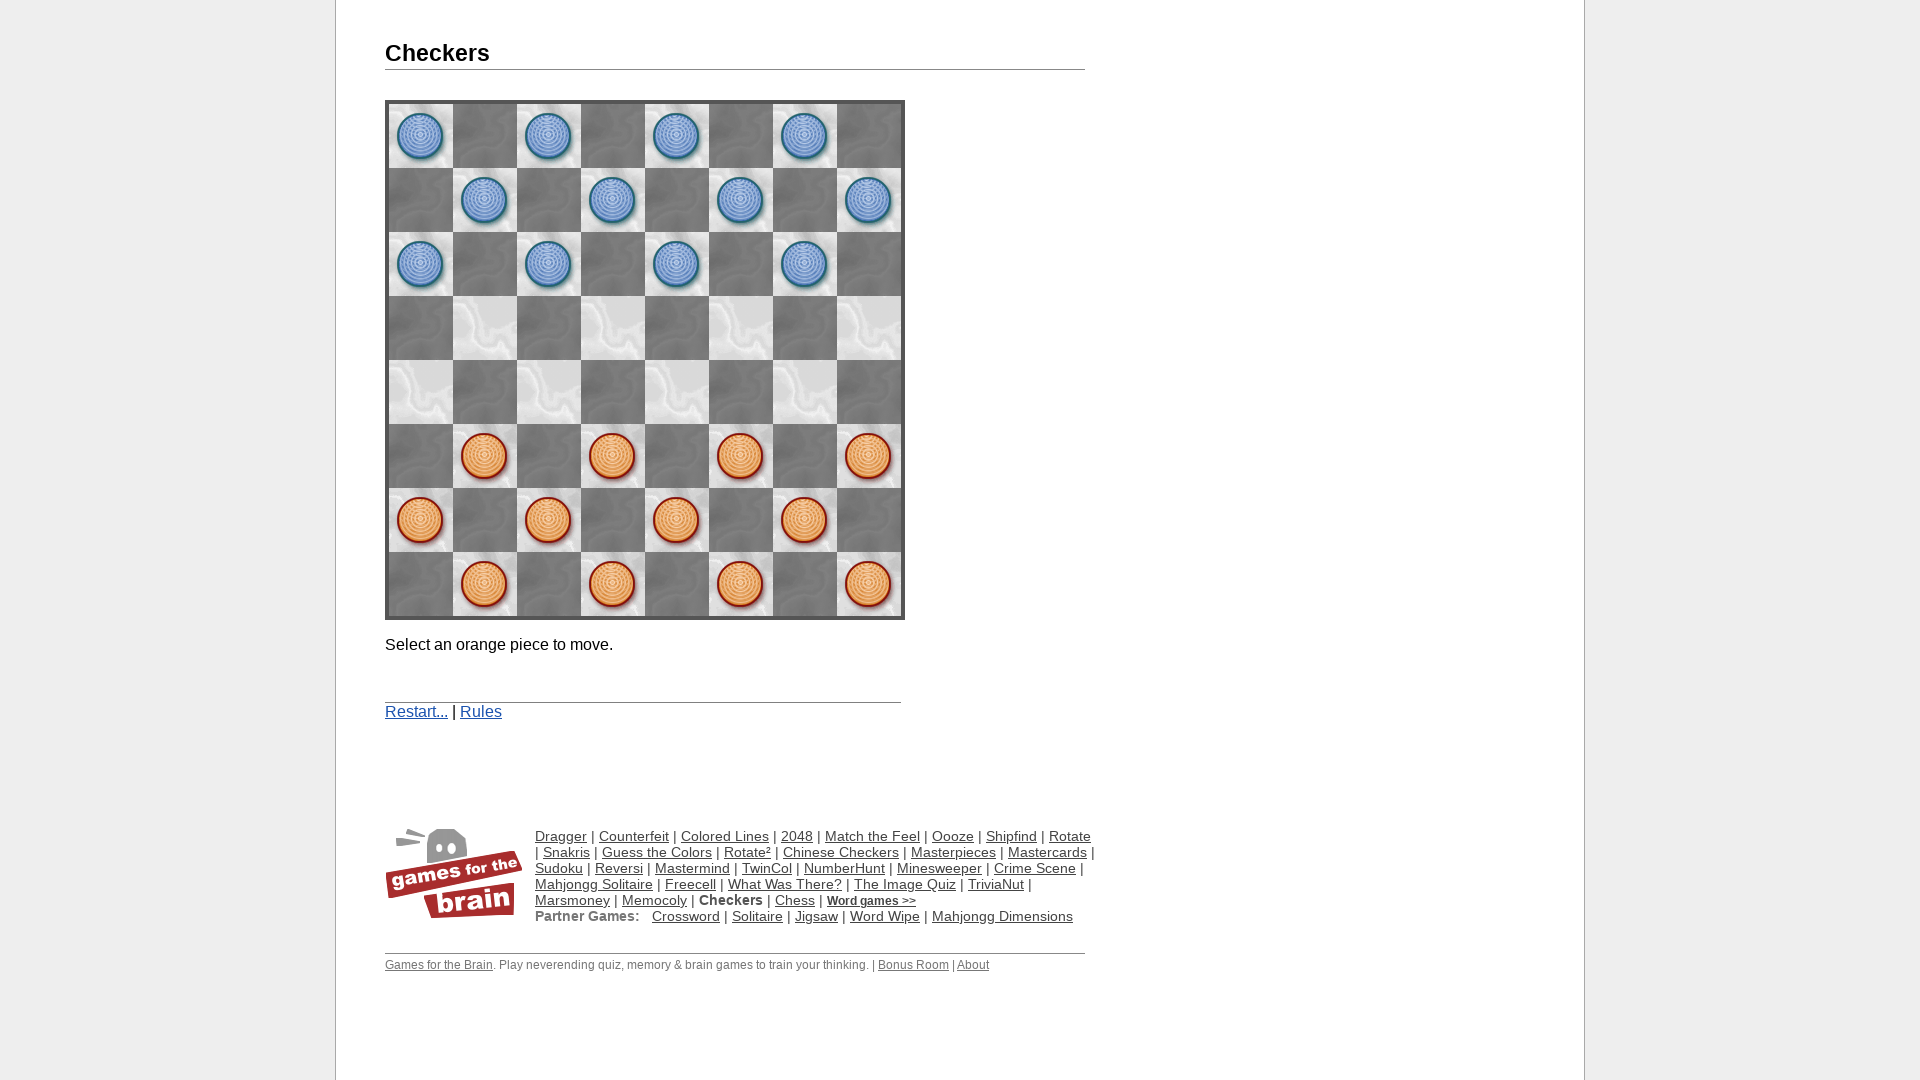